Navigates to YouTube homepage and verifies the page loads successfully

Starting URL: https://www.youtube.com

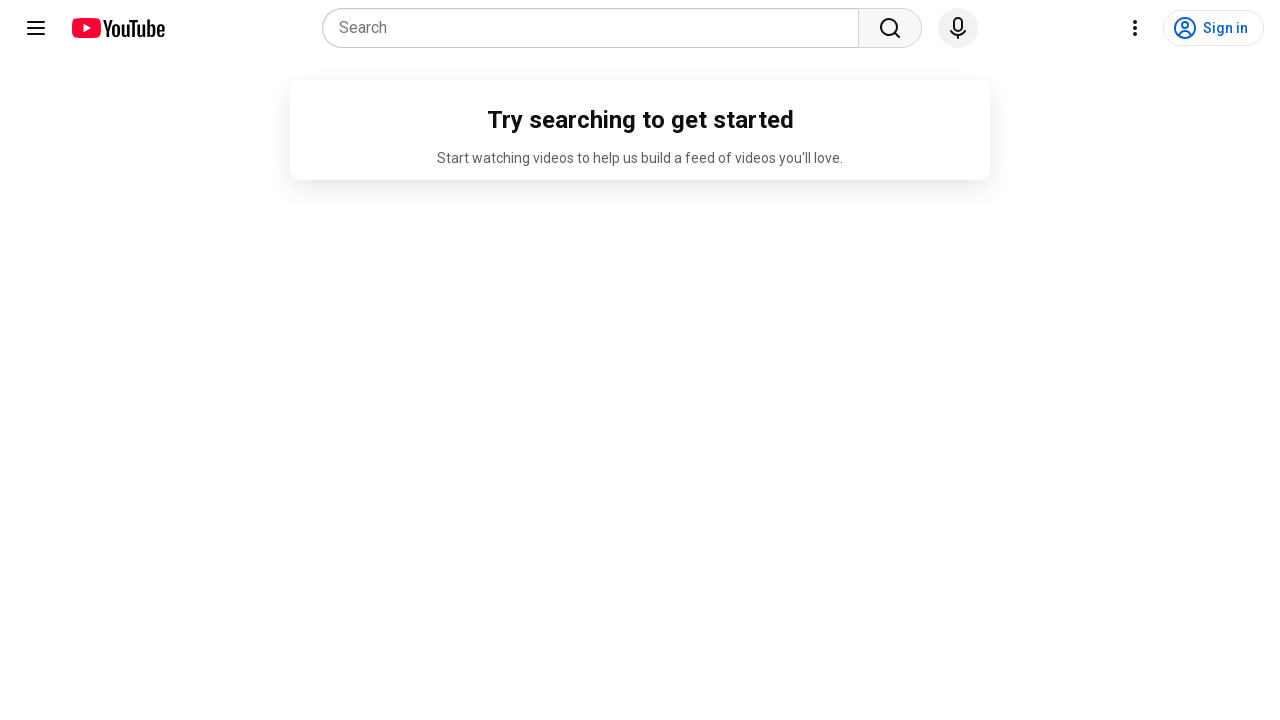

Navigated to YouTube homepage
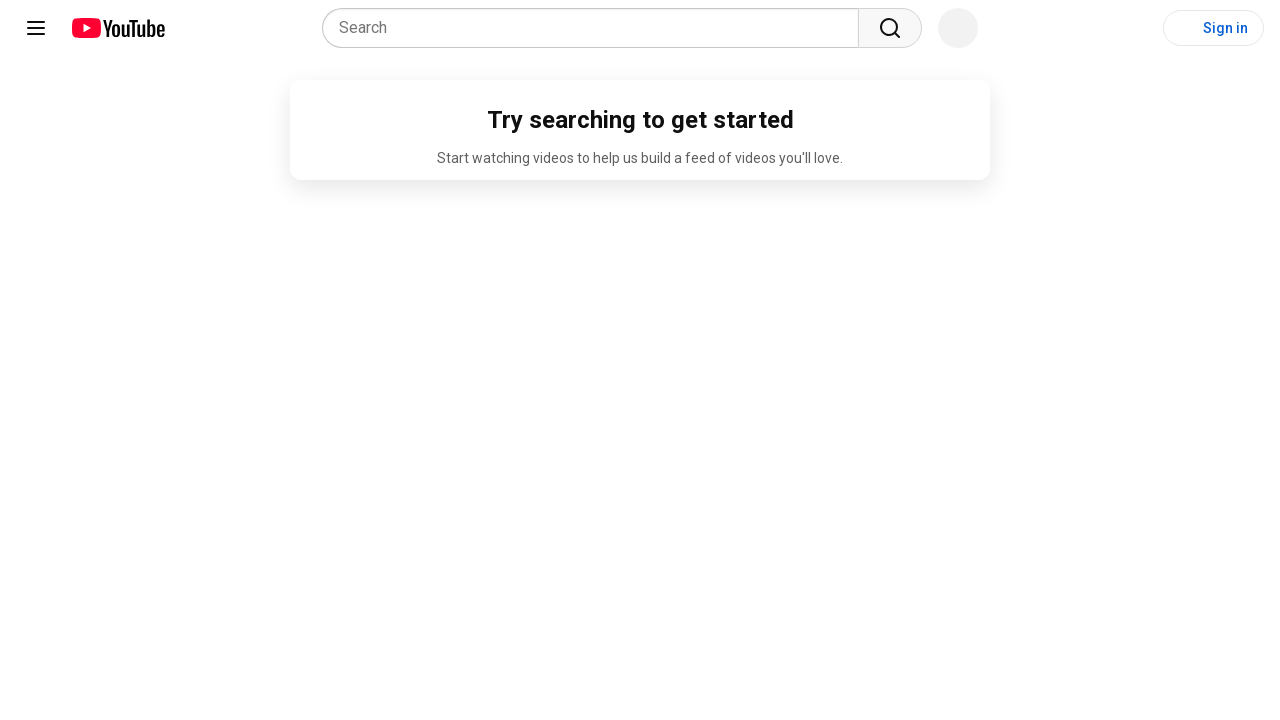

YouTube page loaded successfully - verified main content is present
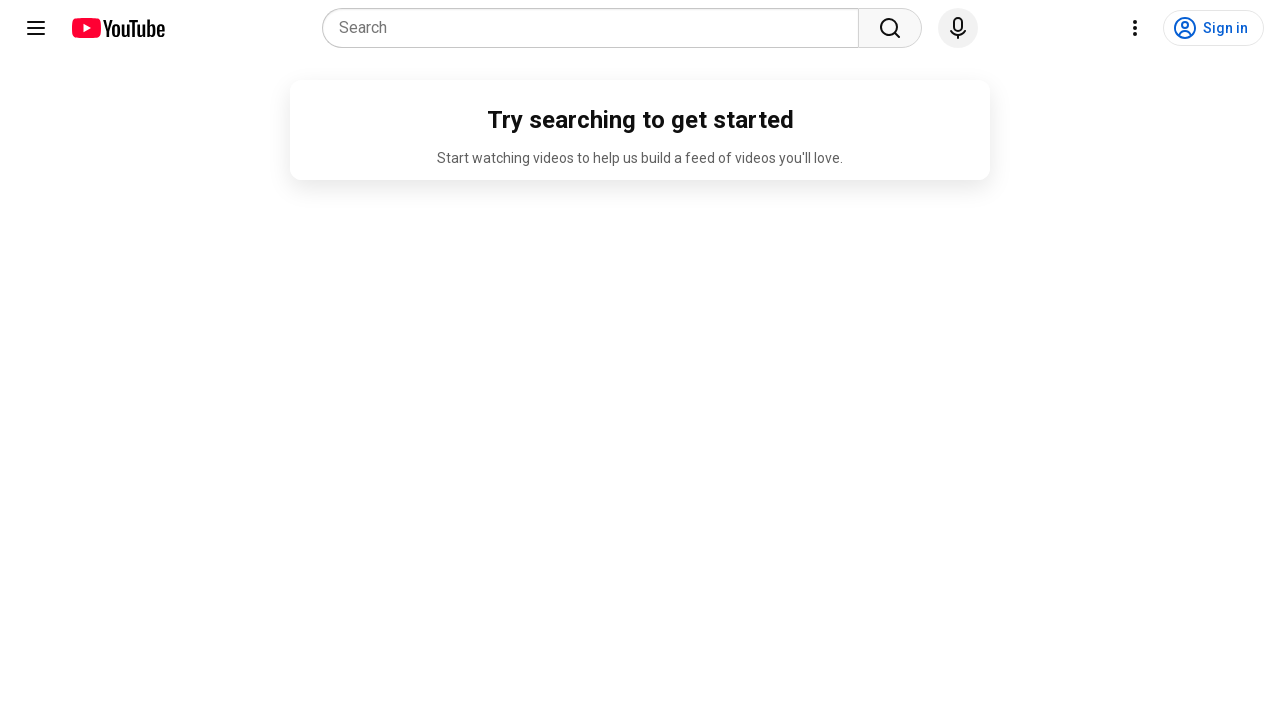

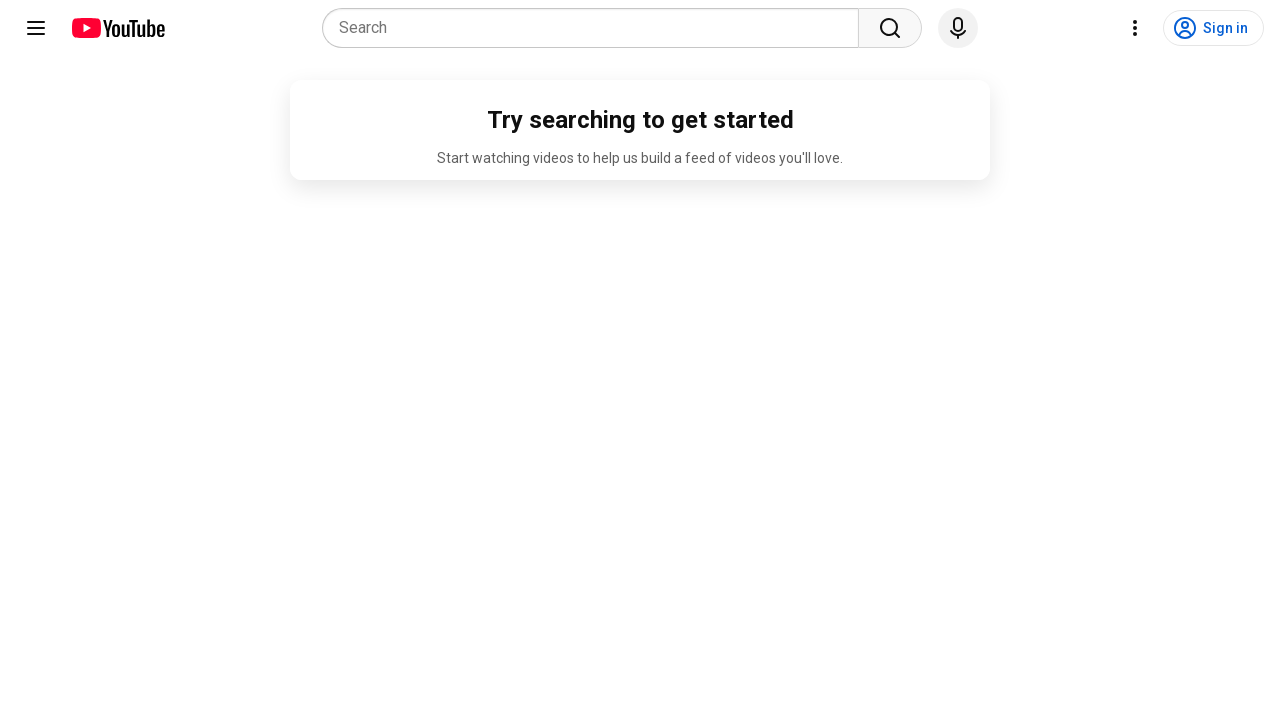